Tests adding specific grocery items (Cucumber, Brocolli, Beetroot) to cart on a practice e-commerce site by finding matching products and clicking their add to cart buttons

Starting URL: https://rahulshettyacademy.com/seleniumPractise/

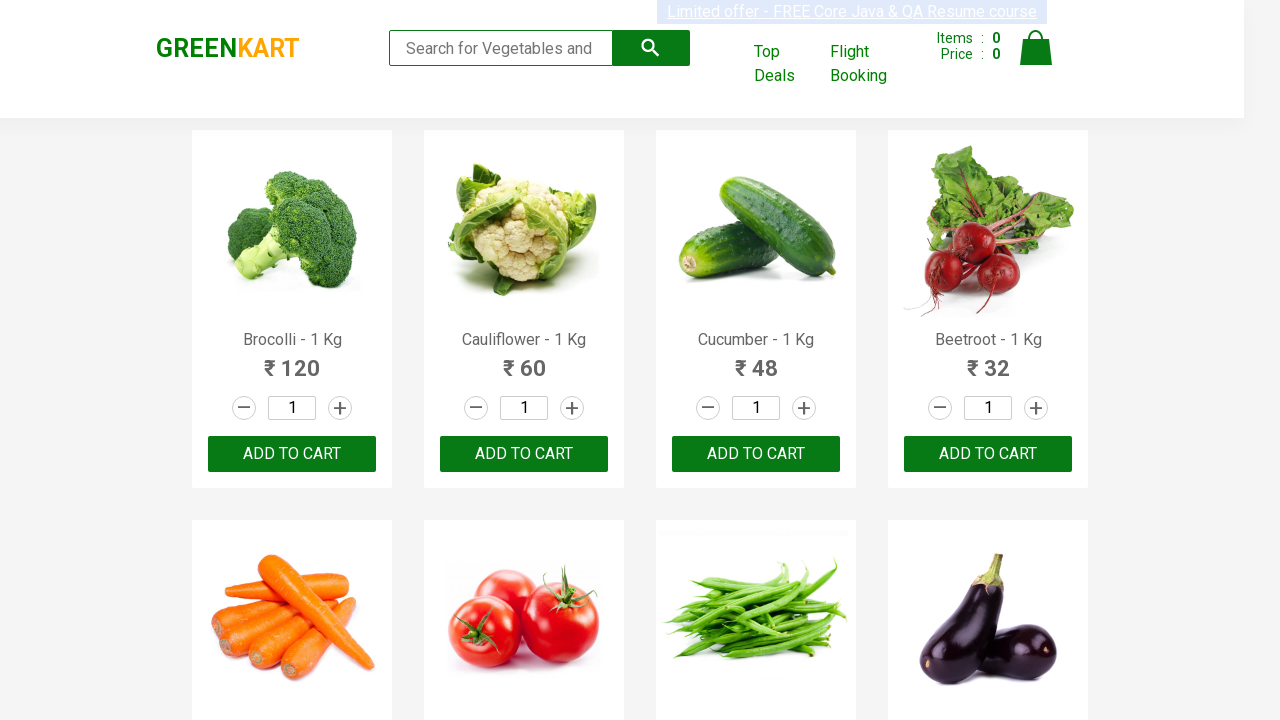

Waited for product names to load on Greenmart page
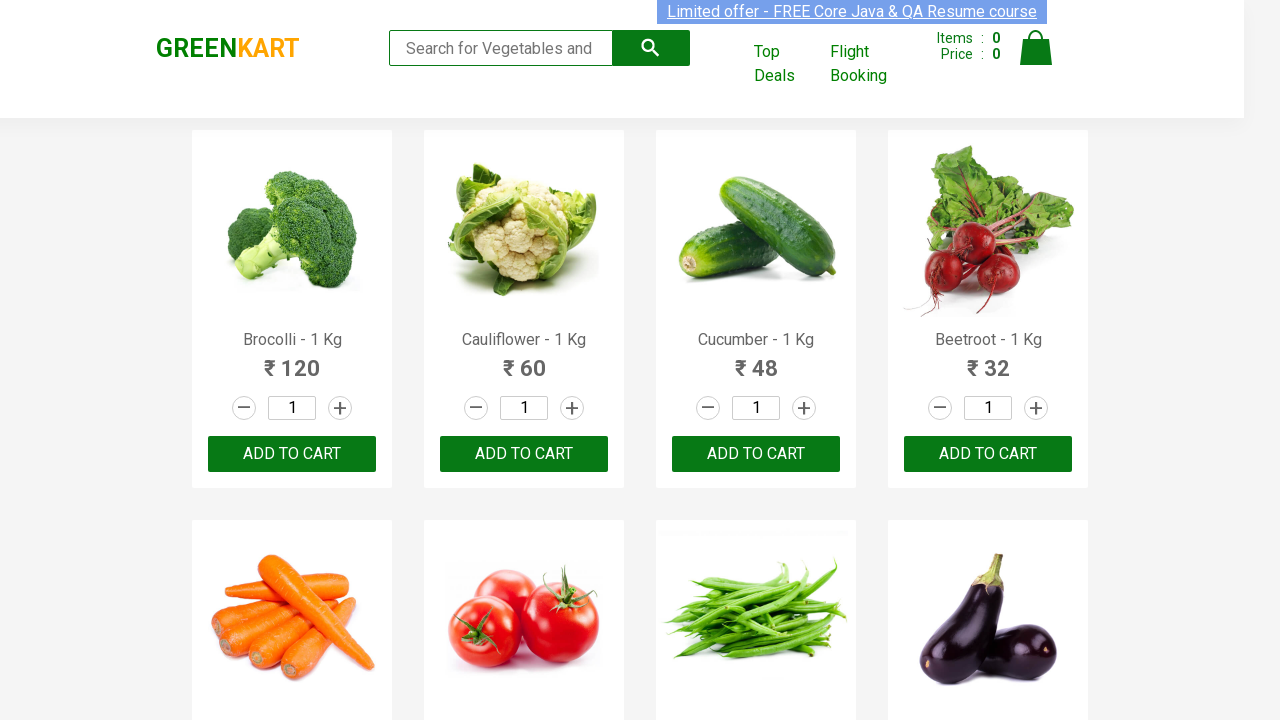

Retrieved all product name elements from page
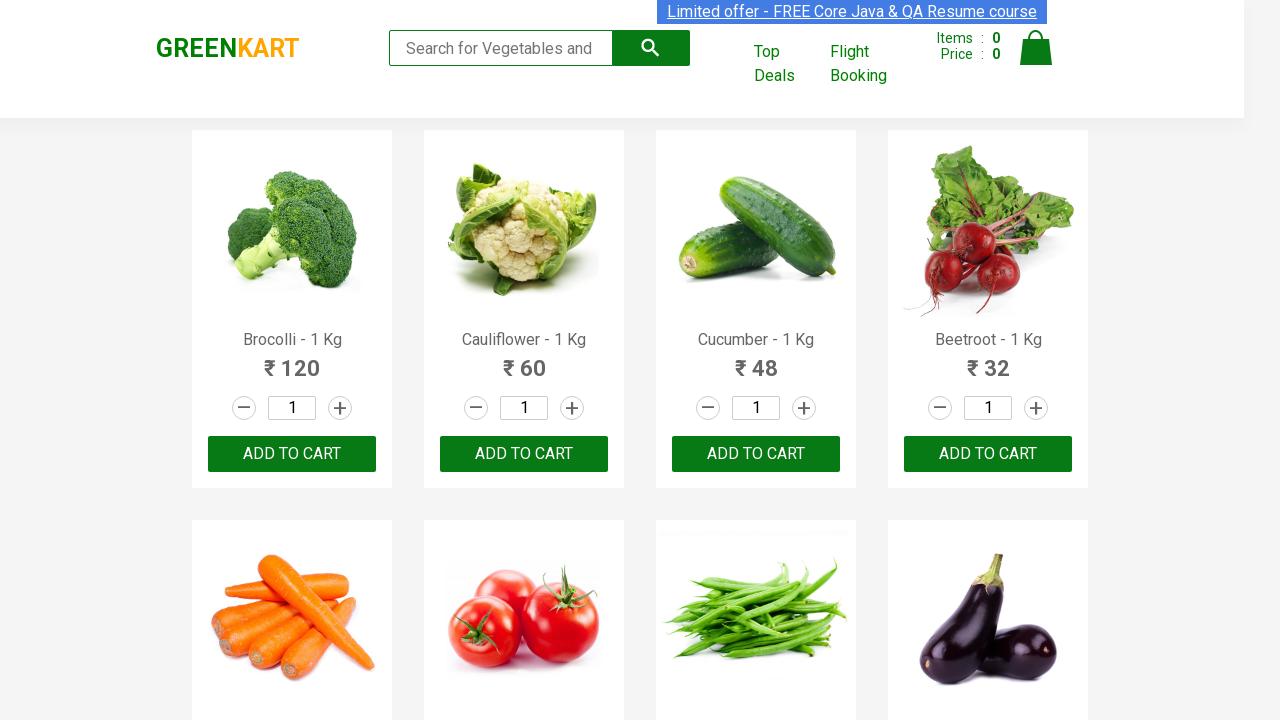

Retrieved all add to cart buttons from page
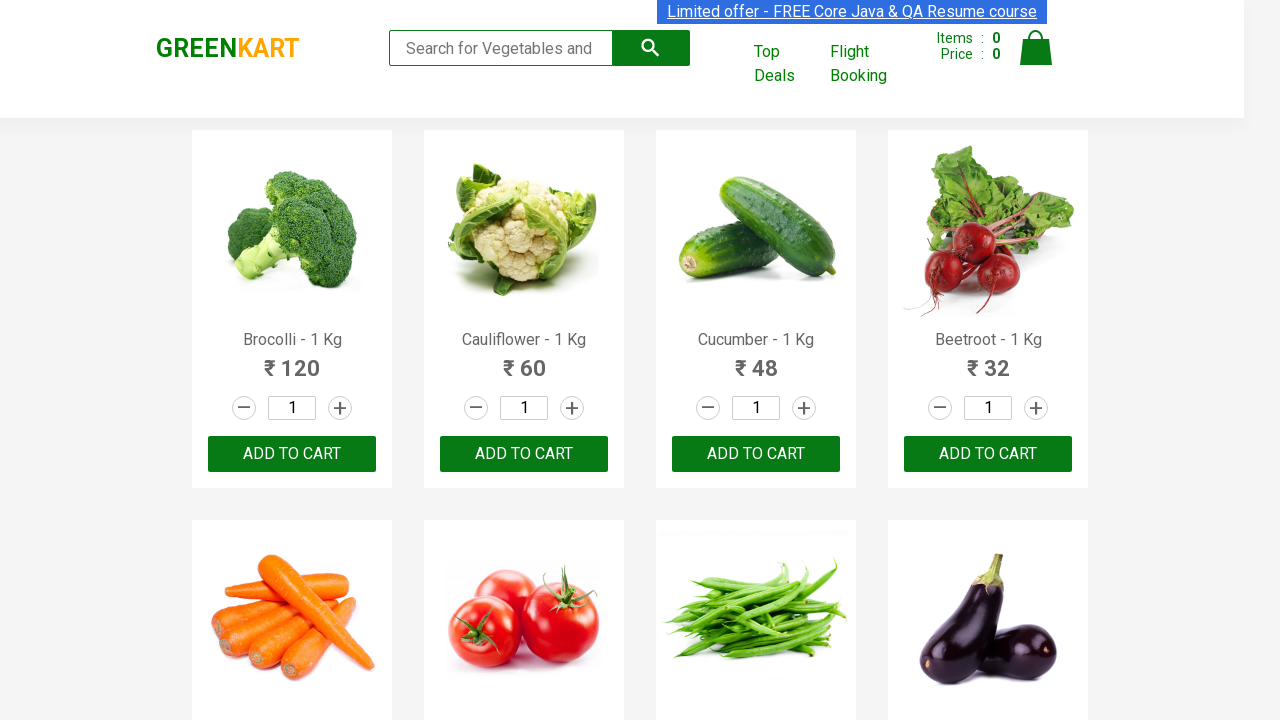

Clicked add to cart button for Brocolli at (292, 454) on div.product-action button >> nth=0
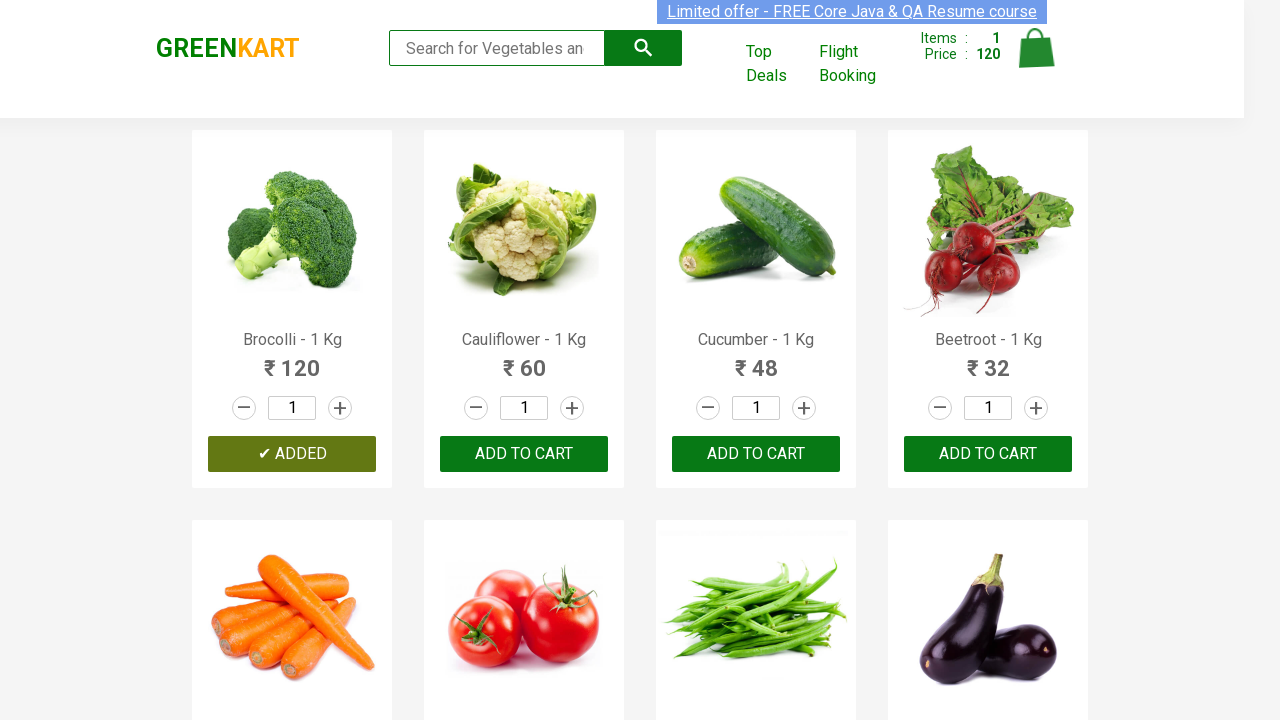

Clicked add to cart button for Cucumber at (756, 454) on div.product-action button >> nth=2
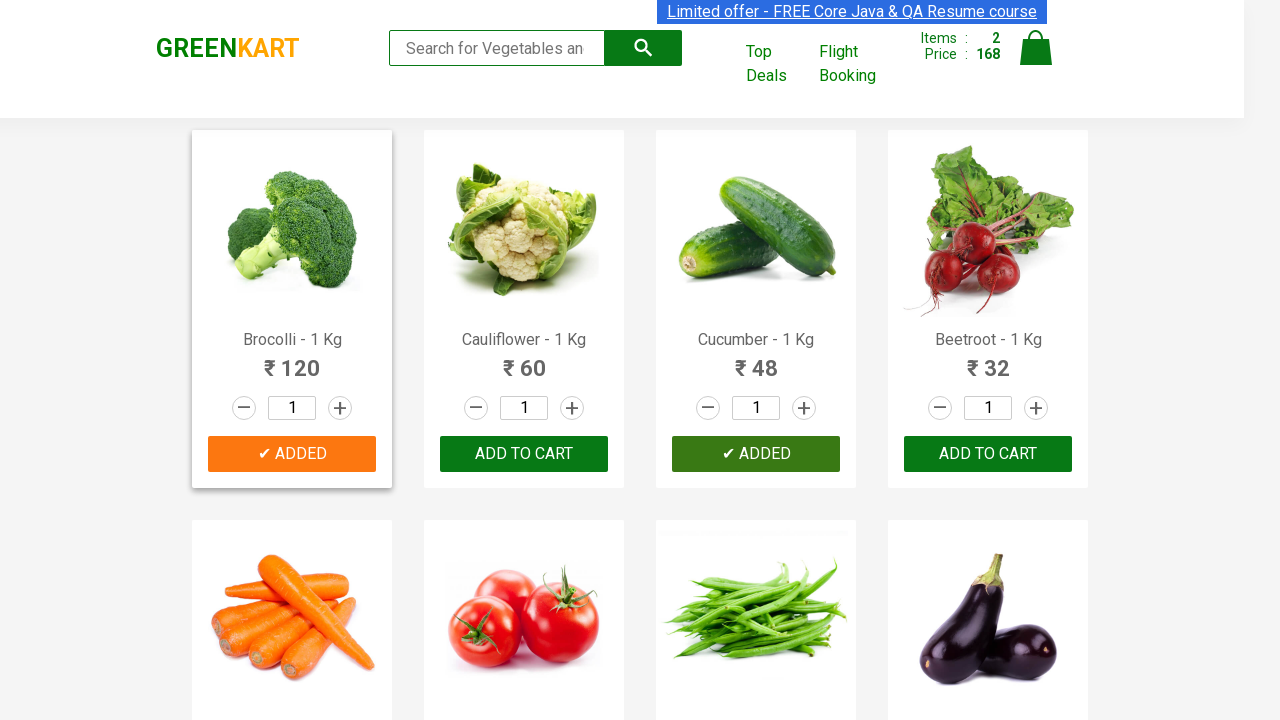

Clicked add to cart button for Beetroot at (988, 454) on div.product-action button >> nth=3
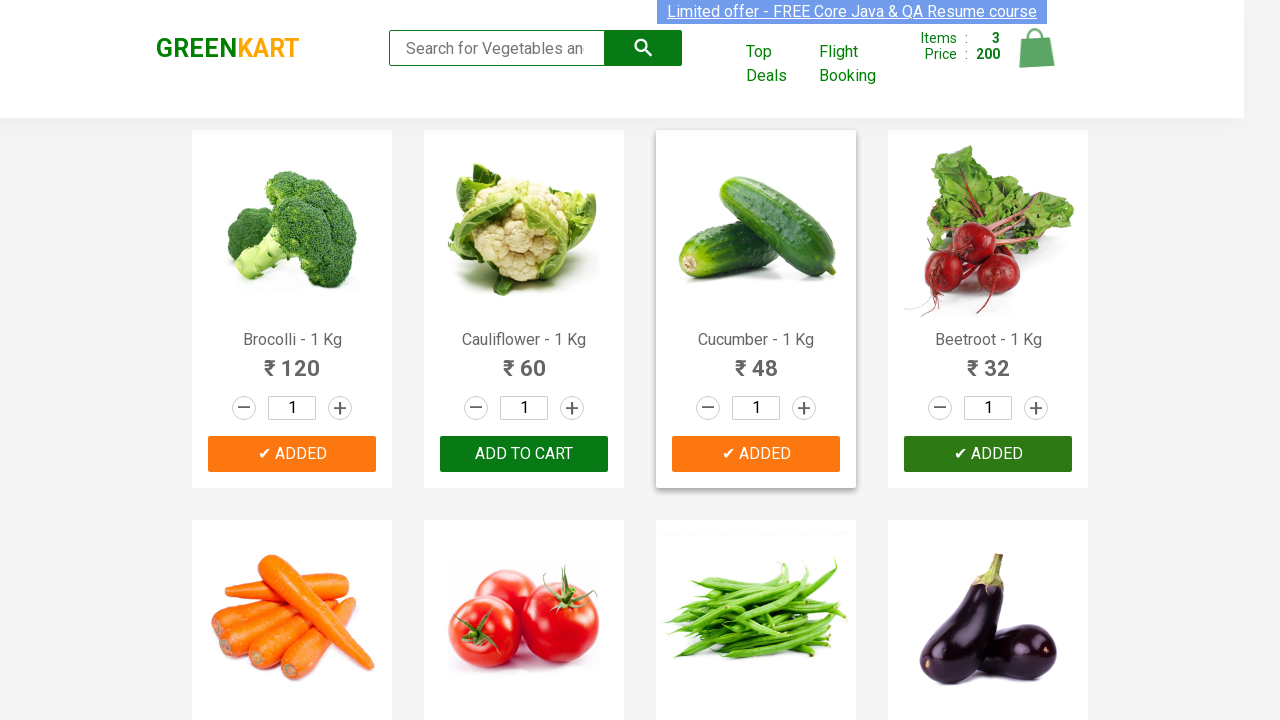

Waited 1 second for items to be added to cart
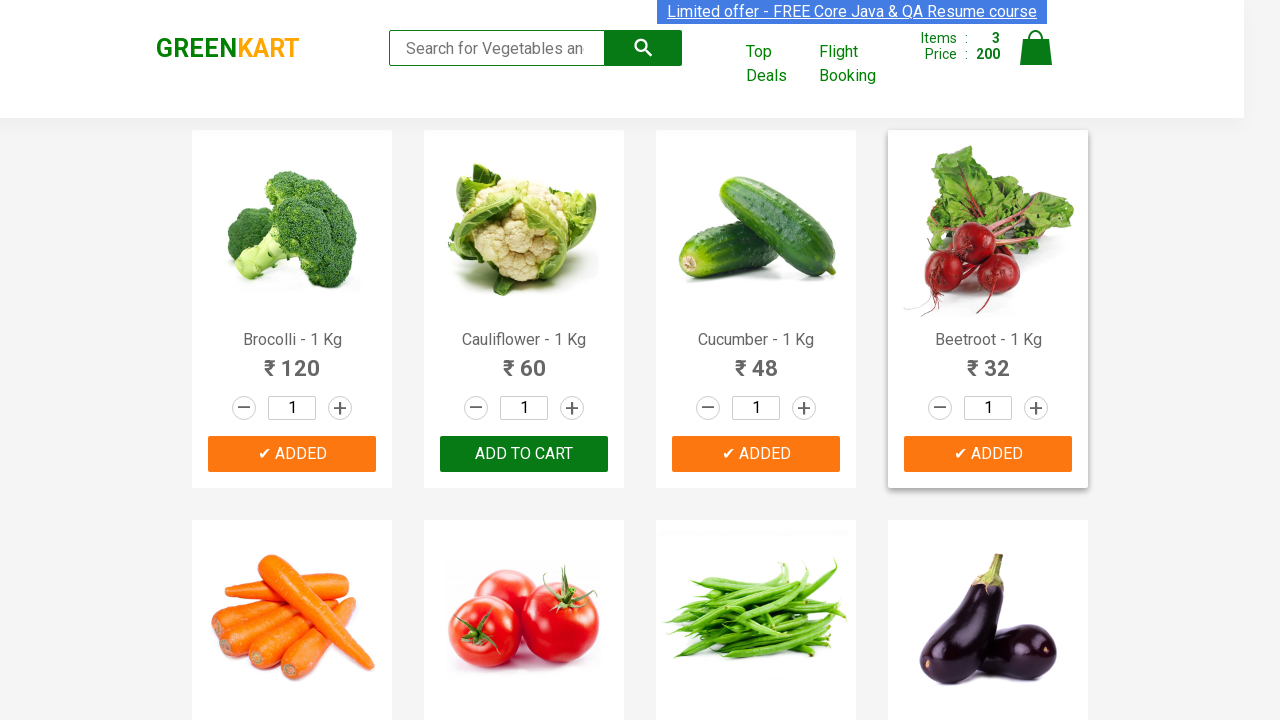

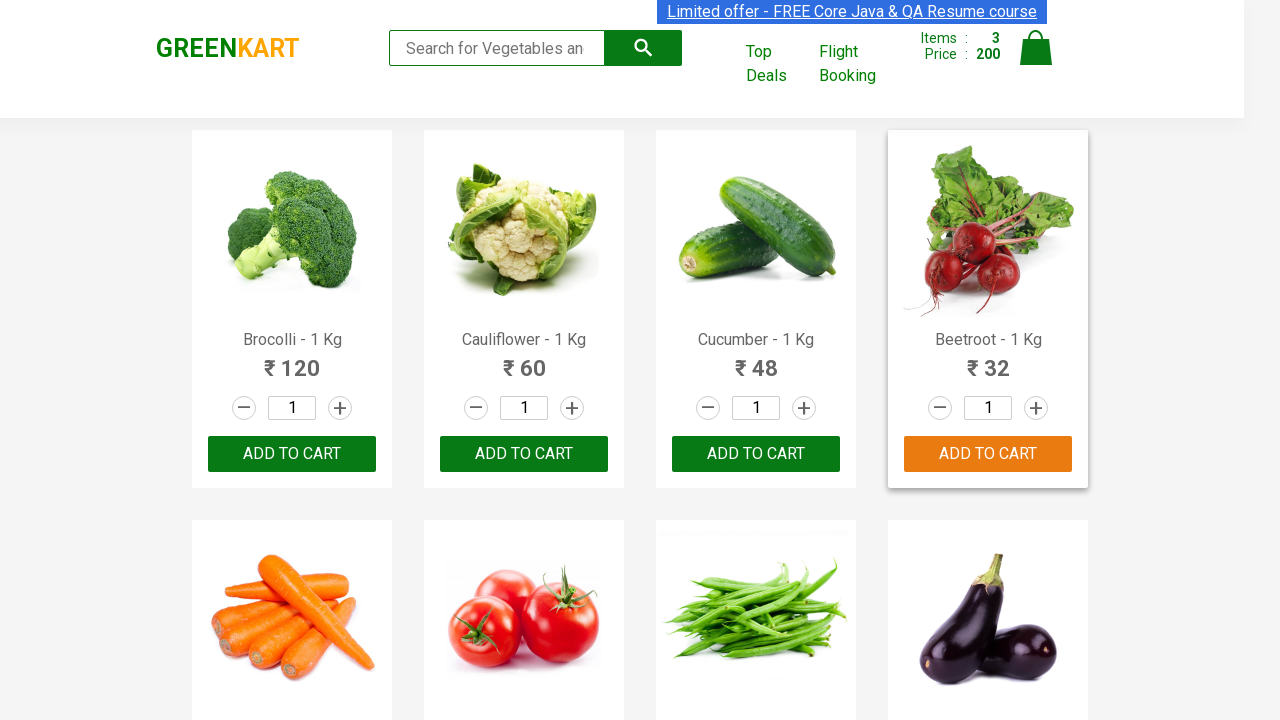